Tests a page with delayed content loading by clicking a button and waiting for an element to appear

Starting URL: https://testeroprogramowania.github.io/selenium/wait2.html

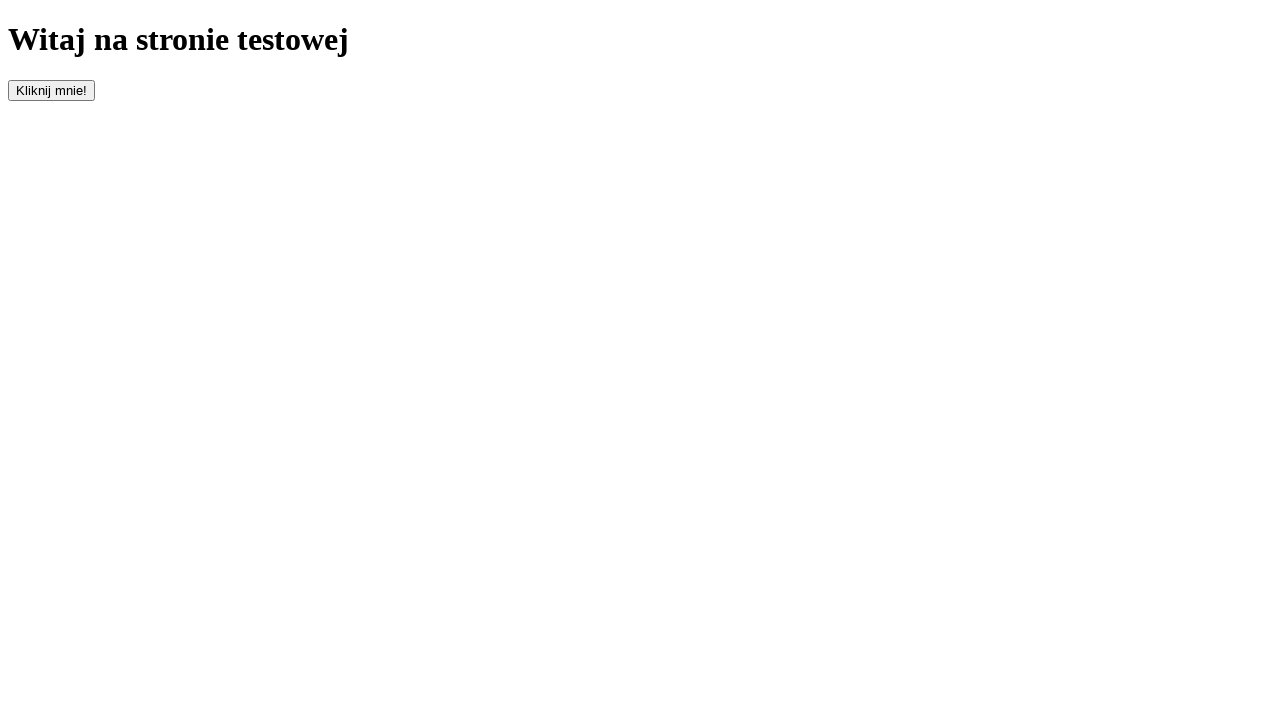

Clicked button to trigger delayed content loading at (52, 90) on #clickOnMe
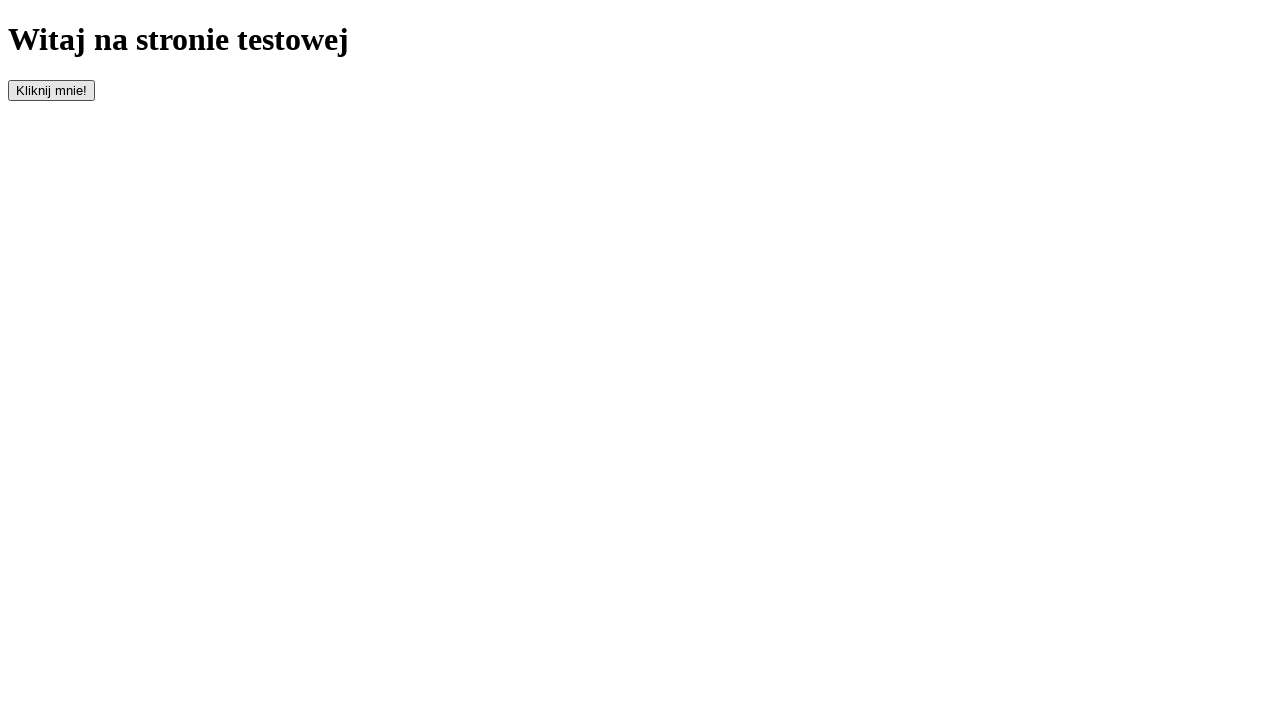

Waited for paragraph element to appear after button click
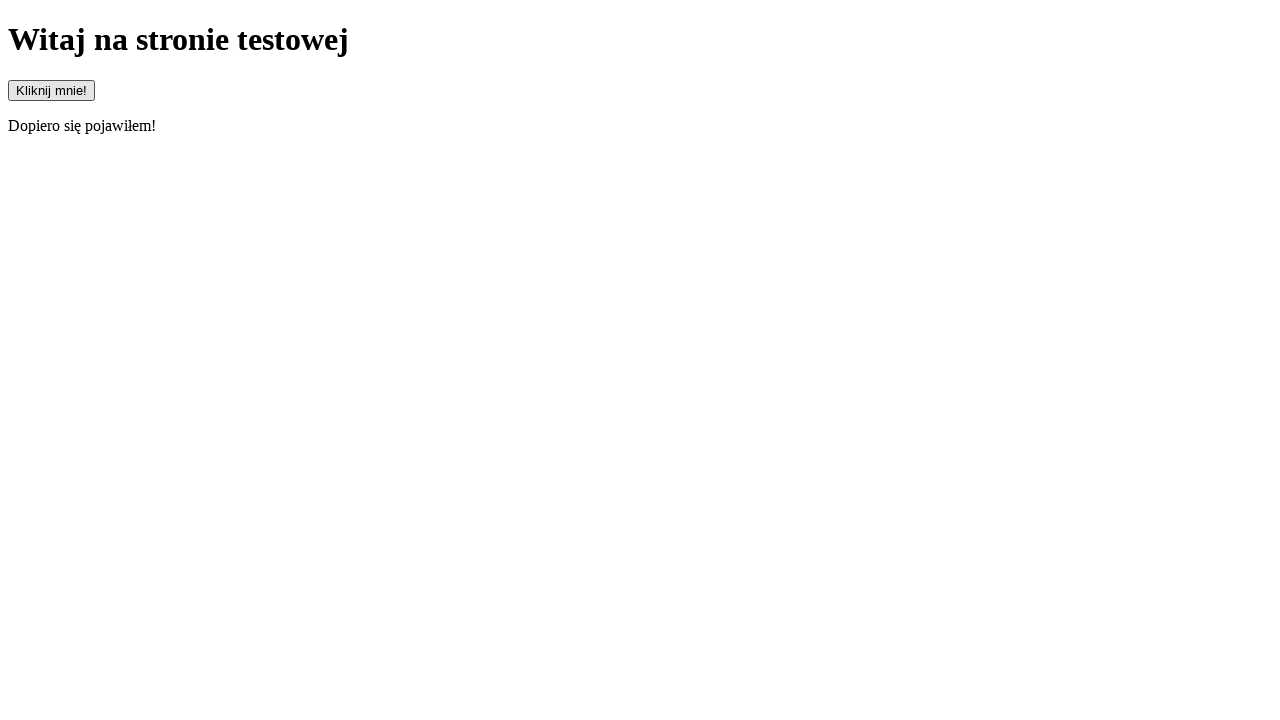

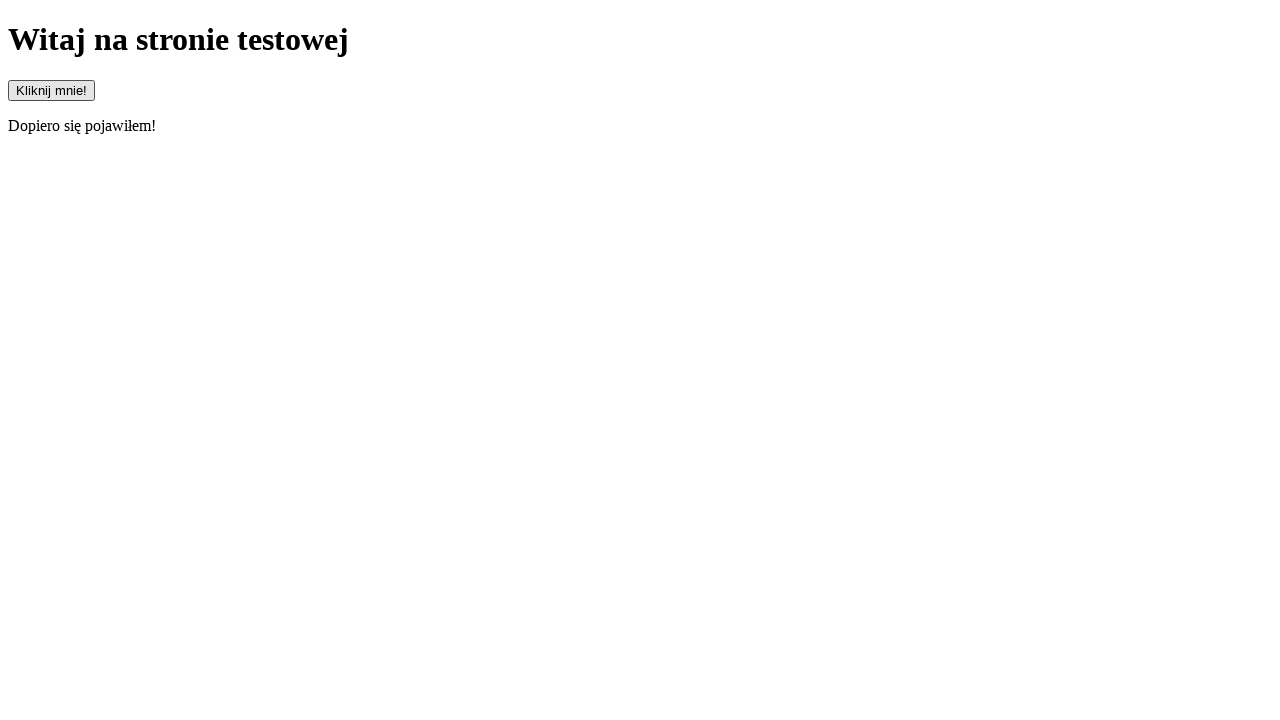